Tests the add/remove elements functionality by clicking the "Add Element" button 5 times and verifying that 5 "Delete" buttons appear on the page.

Starting URL: https://the-internet.herokuapp.com/add_remove_elements/

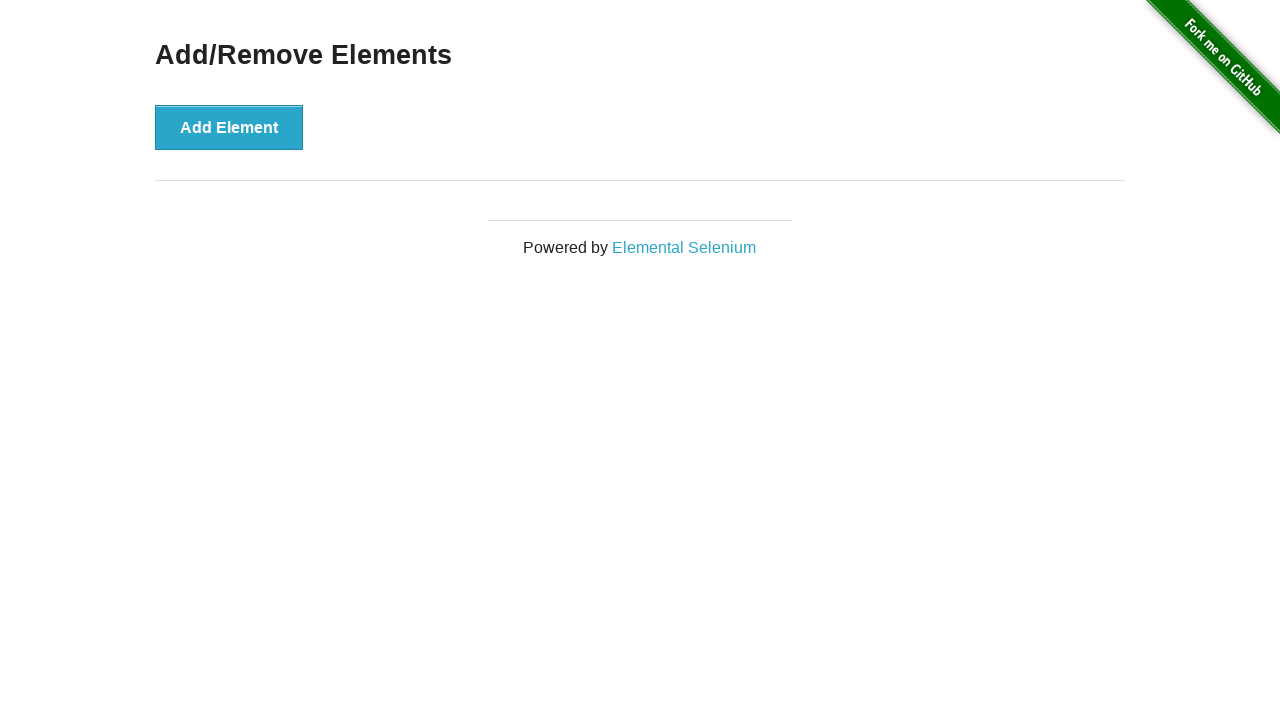

Clicked 'Add Element' button (iteration 1/5) at (229, 127) on xpath=//button[contains(text(),'Add Element')]
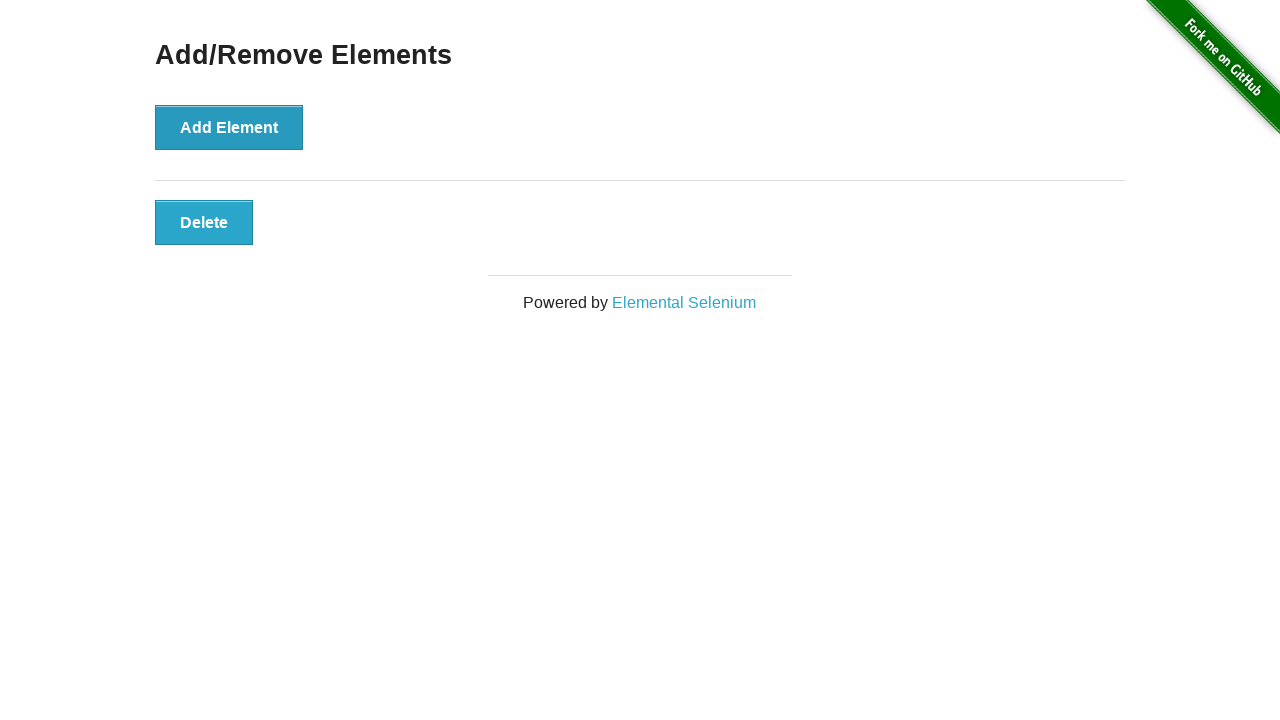

Clicked 'Add Element' button (iteration 2/5) at (229, 127) on xpath=//button[contains(text(),'Add Element')]
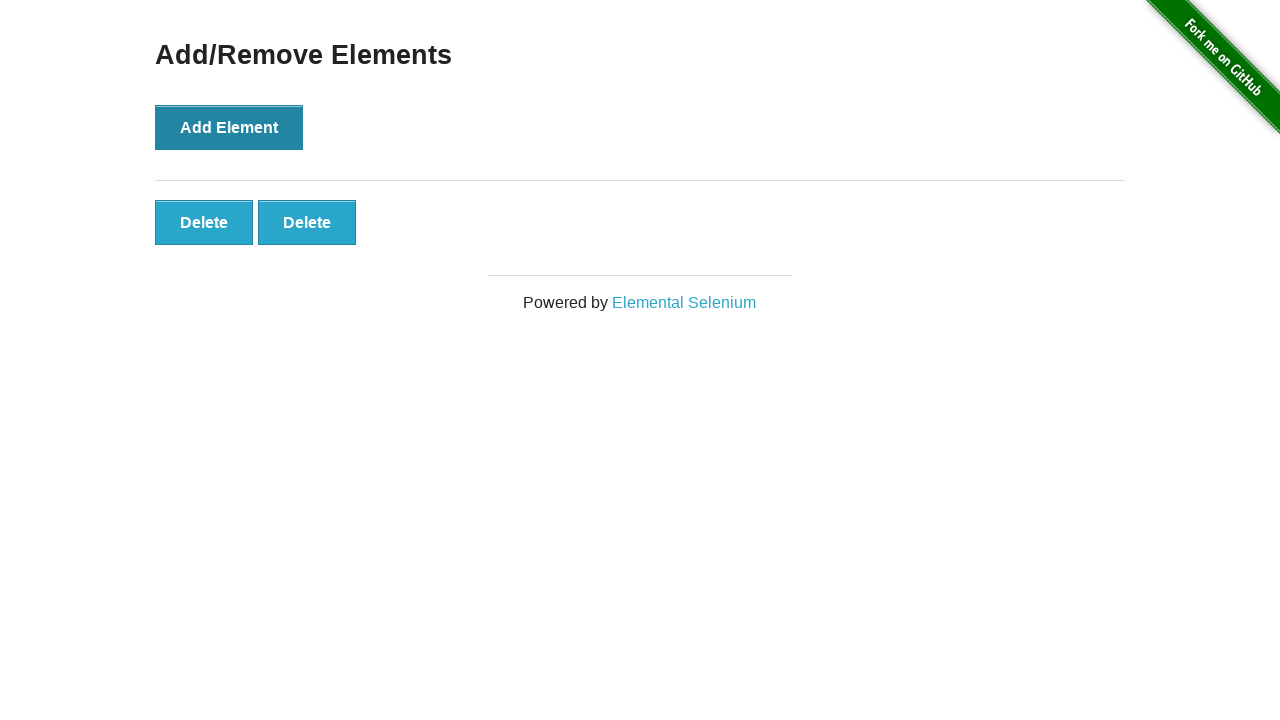

Clicked 'Add Element' button (iteration 3/5) at (229, 127) on xpath=//button[contains(text(),'Add Element')]
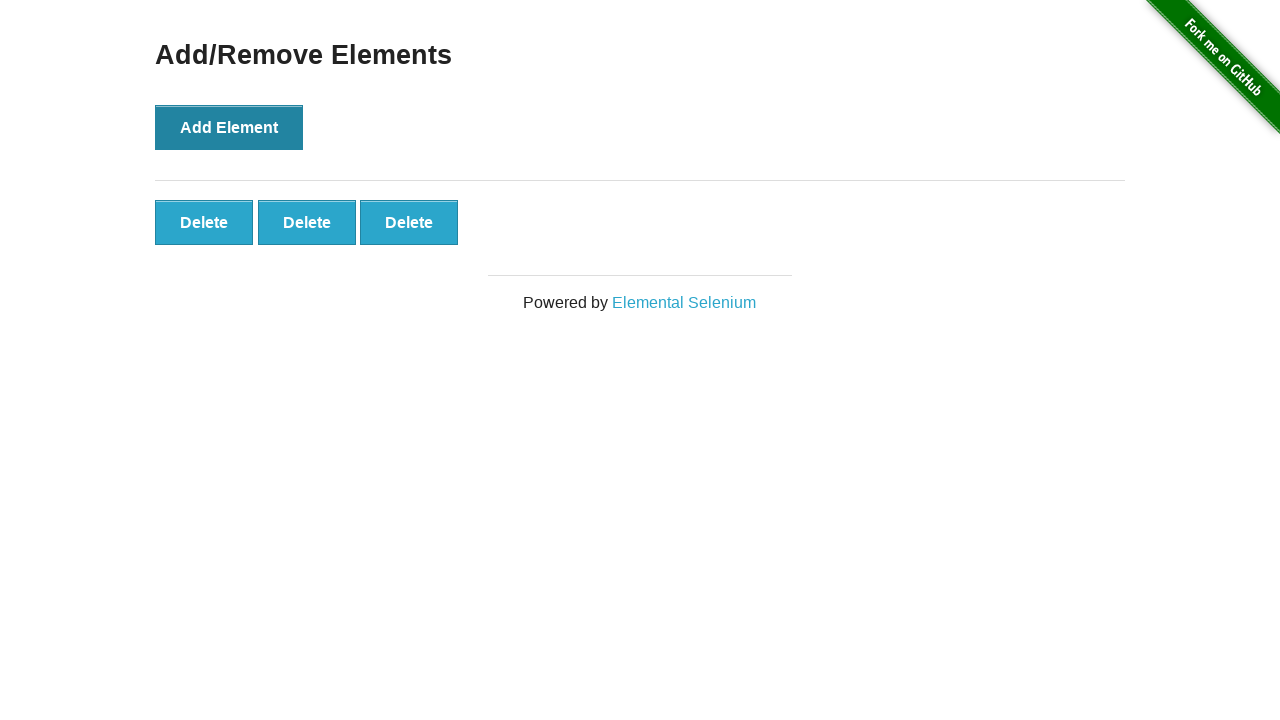

Clicked 'Add Element' button (iteration 4/5) at (229, 127) on xpath=//button[contains(text(),'Add Element')]
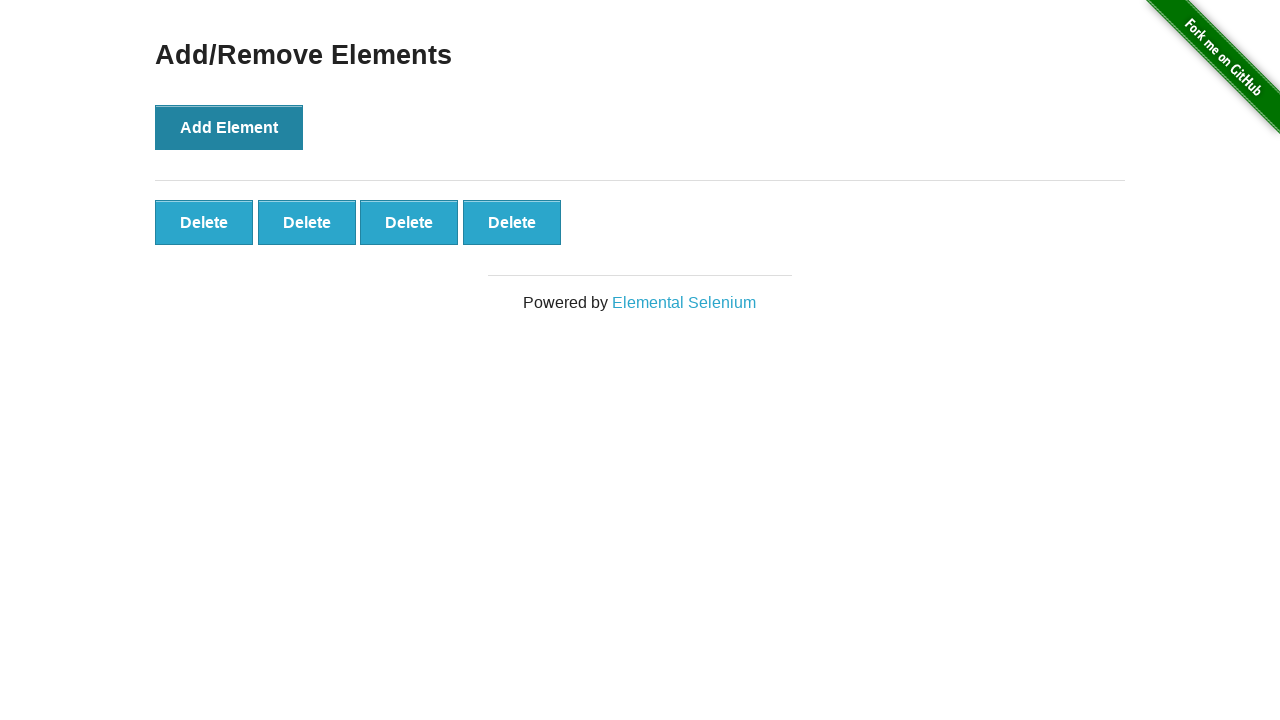

Clicked 'Add Element' button (iteration 5/5) at (229, 127) on xpath=//button[contains(text(),'Add Element')]
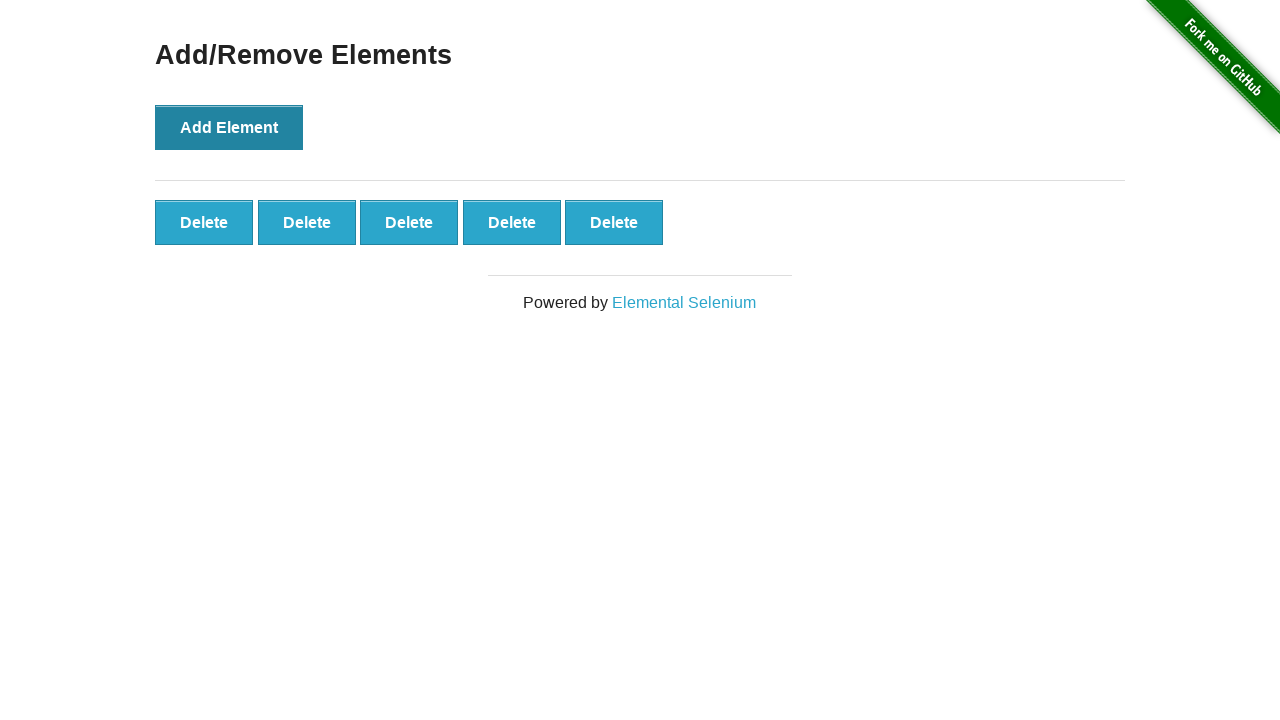

Waited for Delete buttons to appear
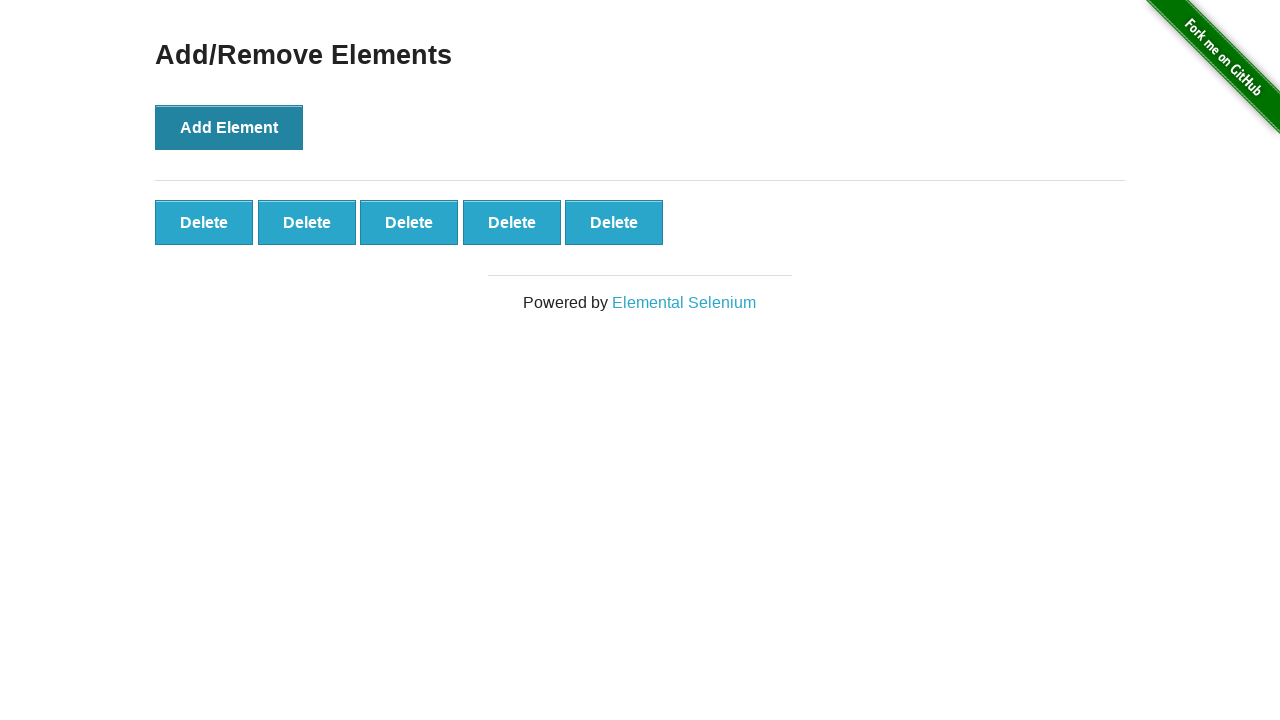

Located all Delete buttons on the page
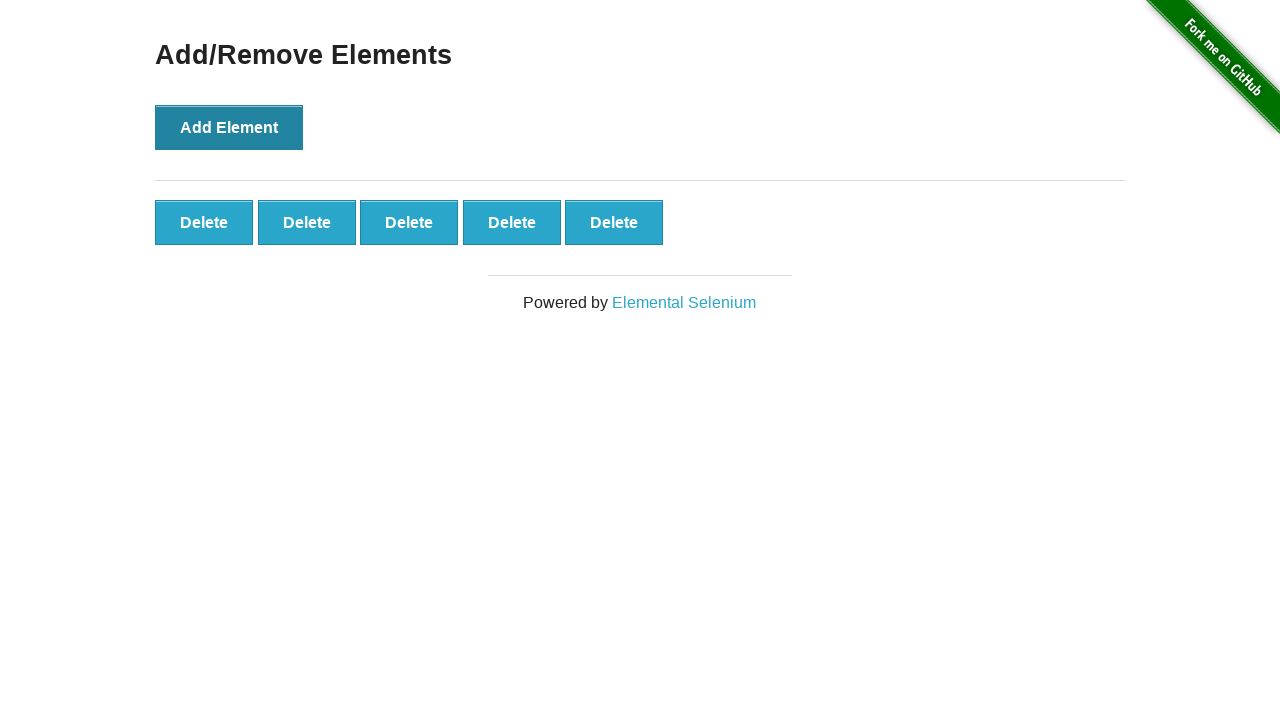

Verified that exactly 5 Delete buttons are present
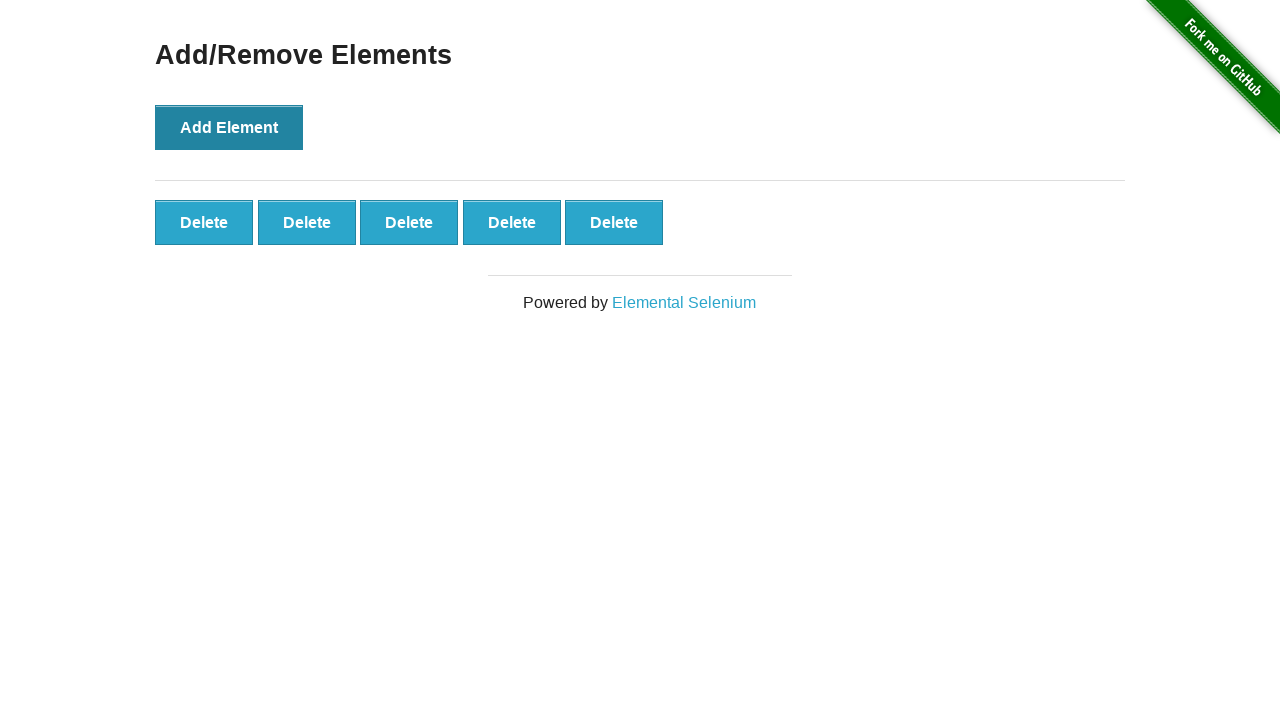

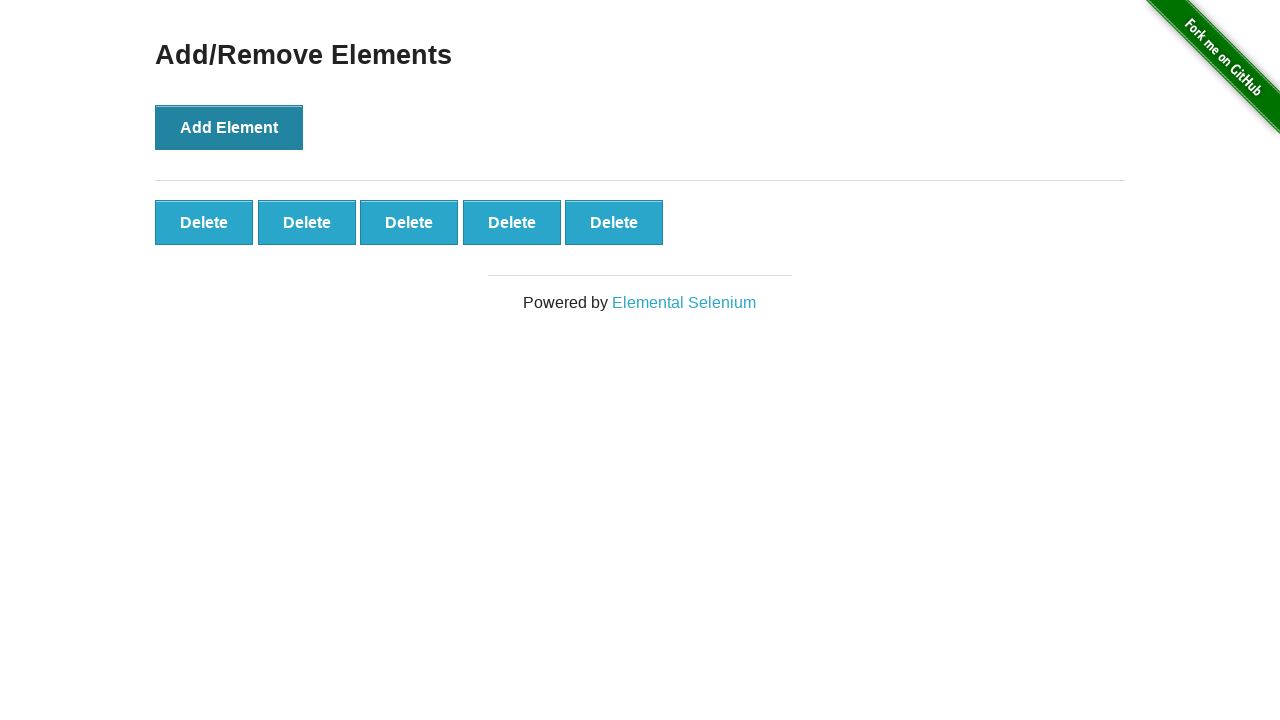